Tests jQuery UI autocomplete functionality by typing a letter and selecting an option from the dropdown using keyboard navigation

Starting URL: https://jqueryui.com/autocomplete/#multiple

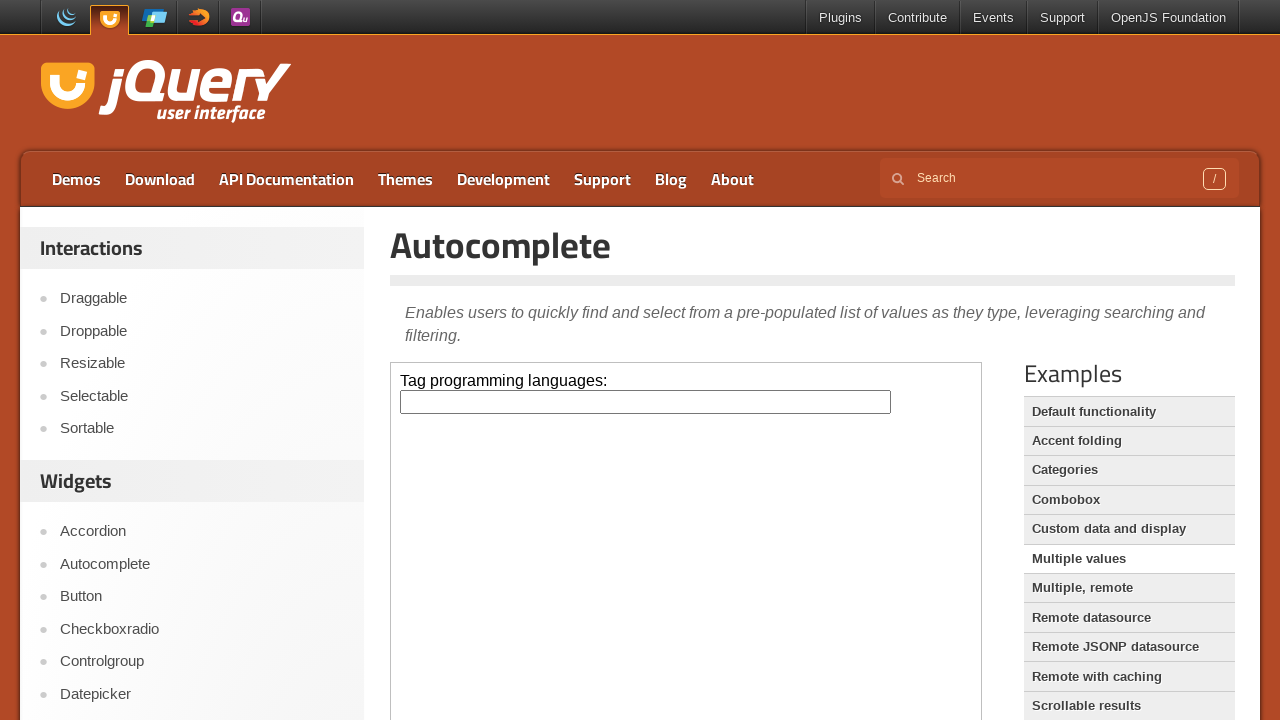

Located demo iframe for jQuery UI autocomplete
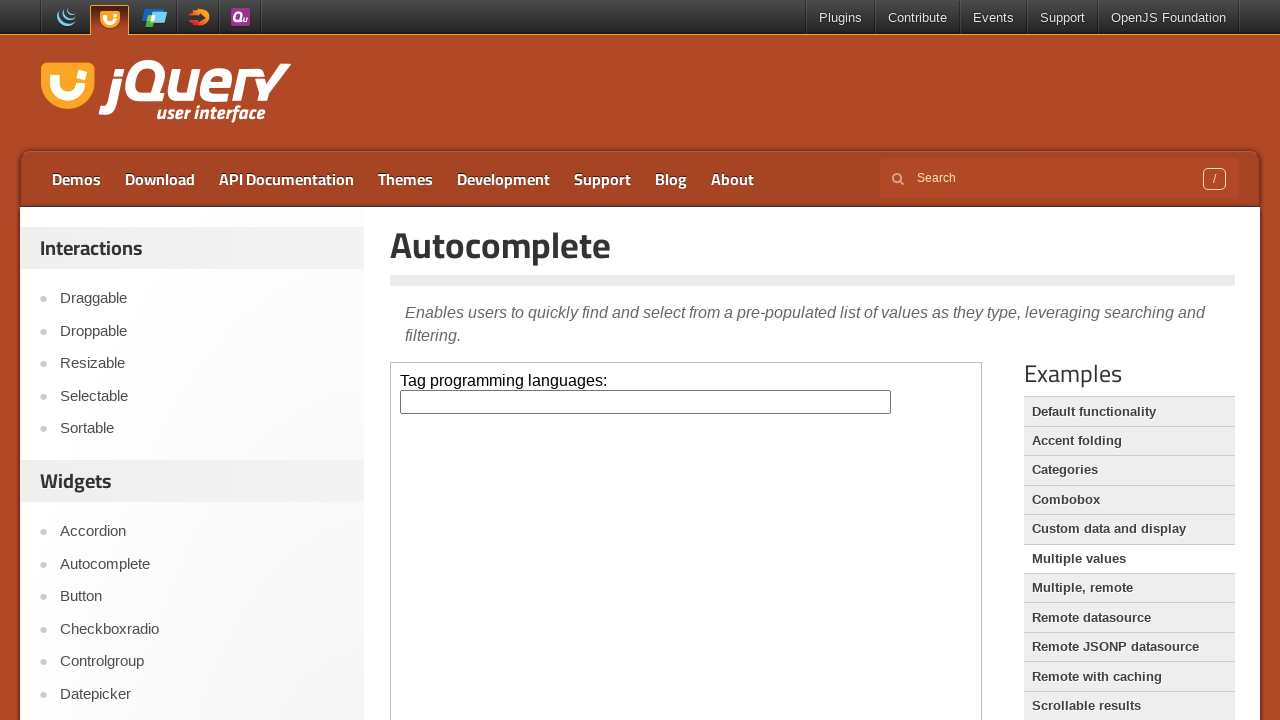

Typed 'a' in the autocomplete field to trigger dropdown suggestions on .demo-frame >> internal:control=enter-frame >> #tags
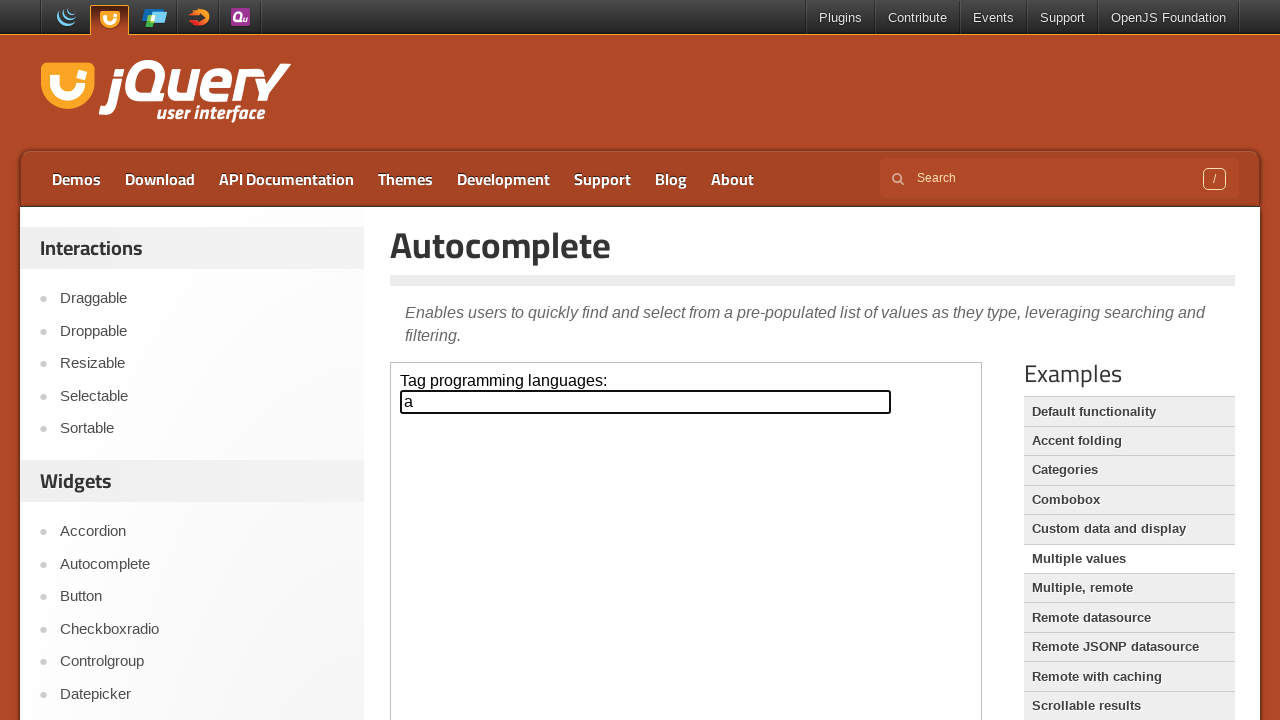

Waited for autocomplete dropdown to appear
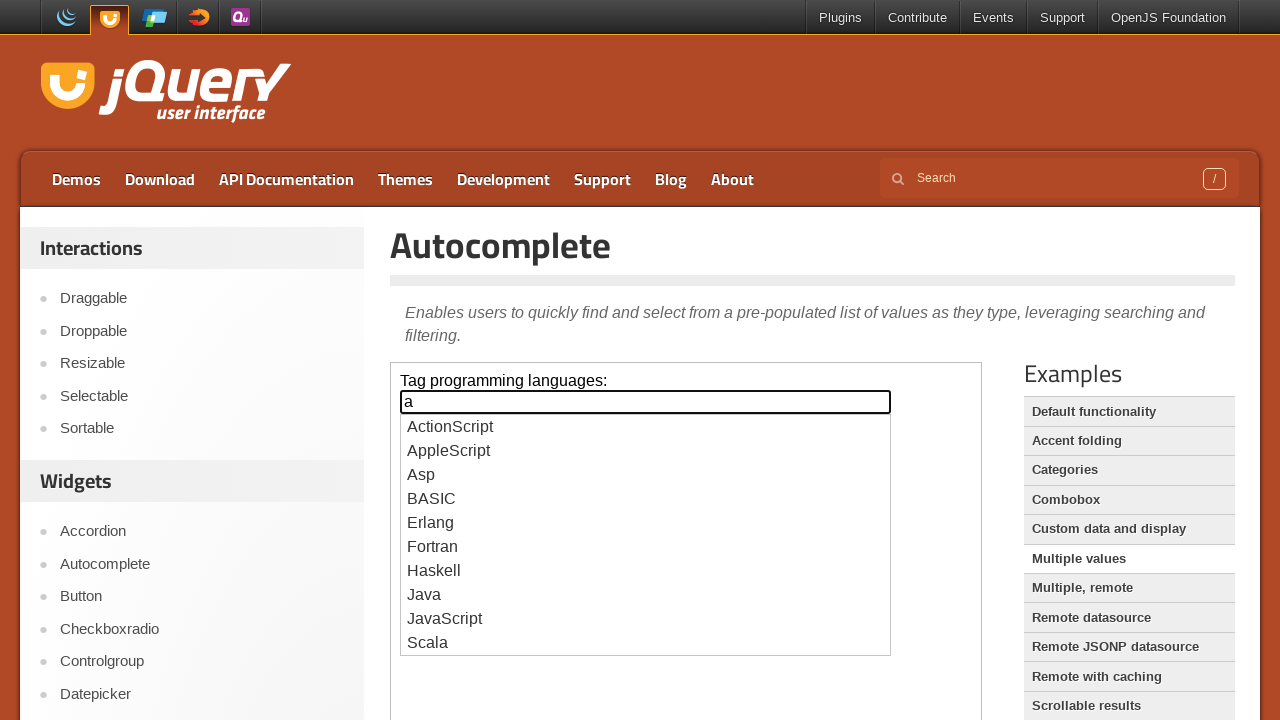

Pressed ArrowDown once to navigate to first autocomplete option on .demo-frame >> internal:control=enter-frame >> #tags
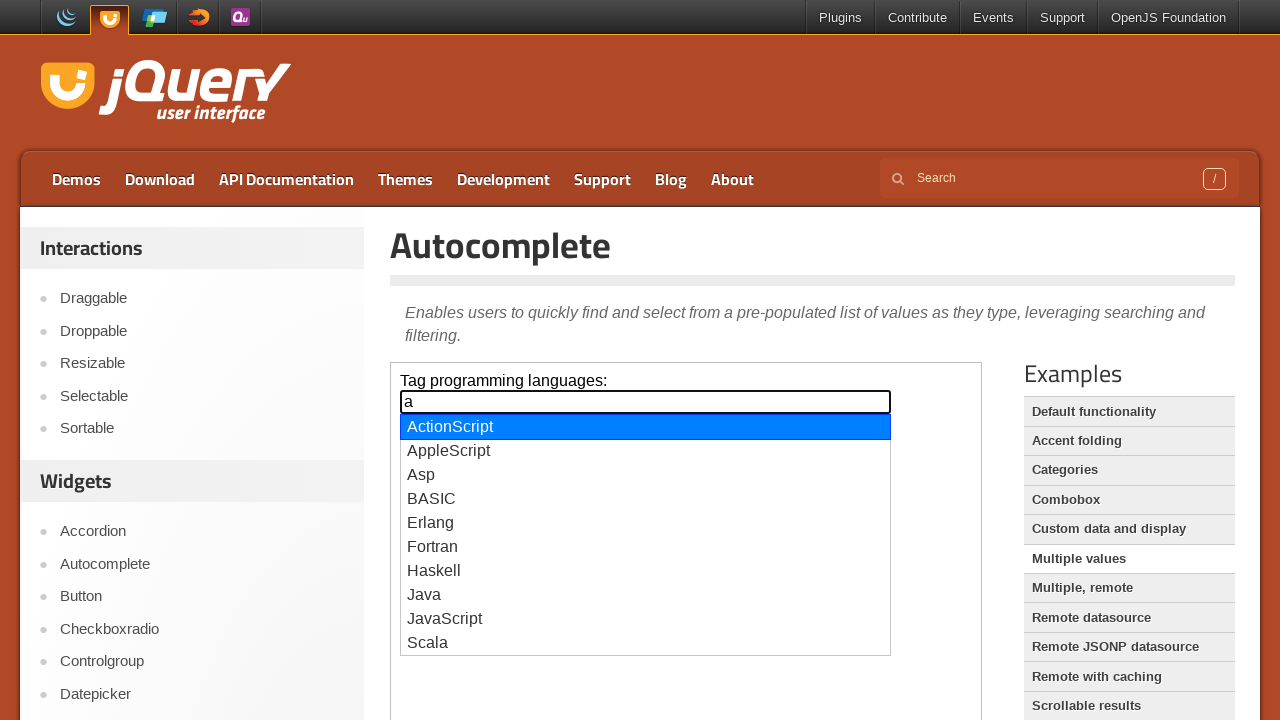

Pressed ArrowDown second time to navigate to second autocomplete option on .demo-frame >> internal:control=enter-frame >> #tags
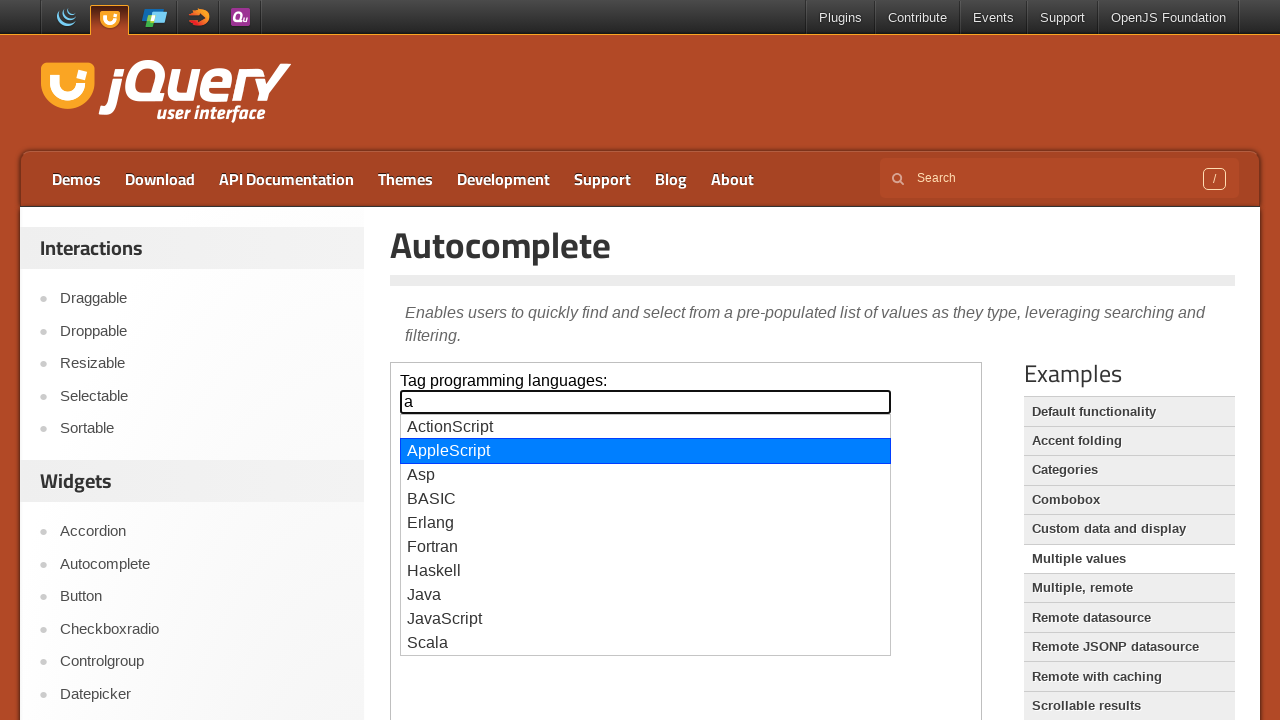

Pressed ArrowDown third time to navigate to third autocomplete option on .demo-frame >> internal:control=enter-frame >> #tags
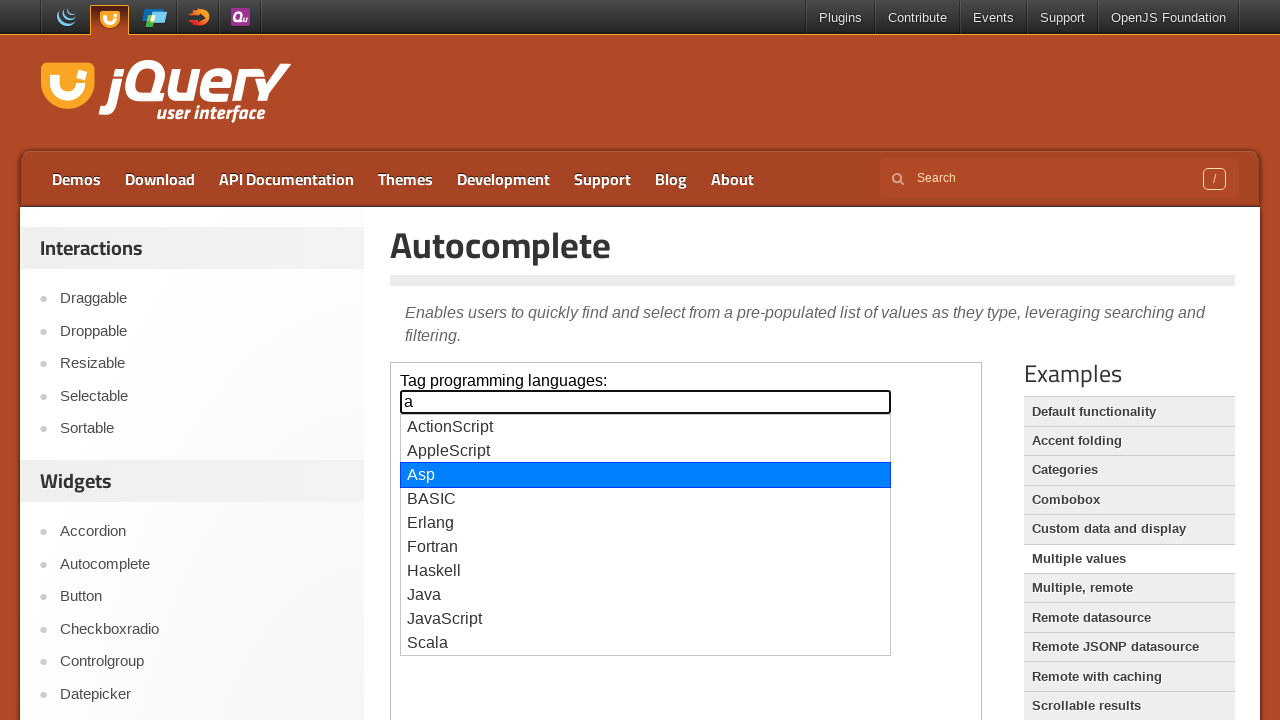

Pressed Enter to select the highlighted autocomplete option on .demo-frame >> internal:control=enter-frame >> #tags
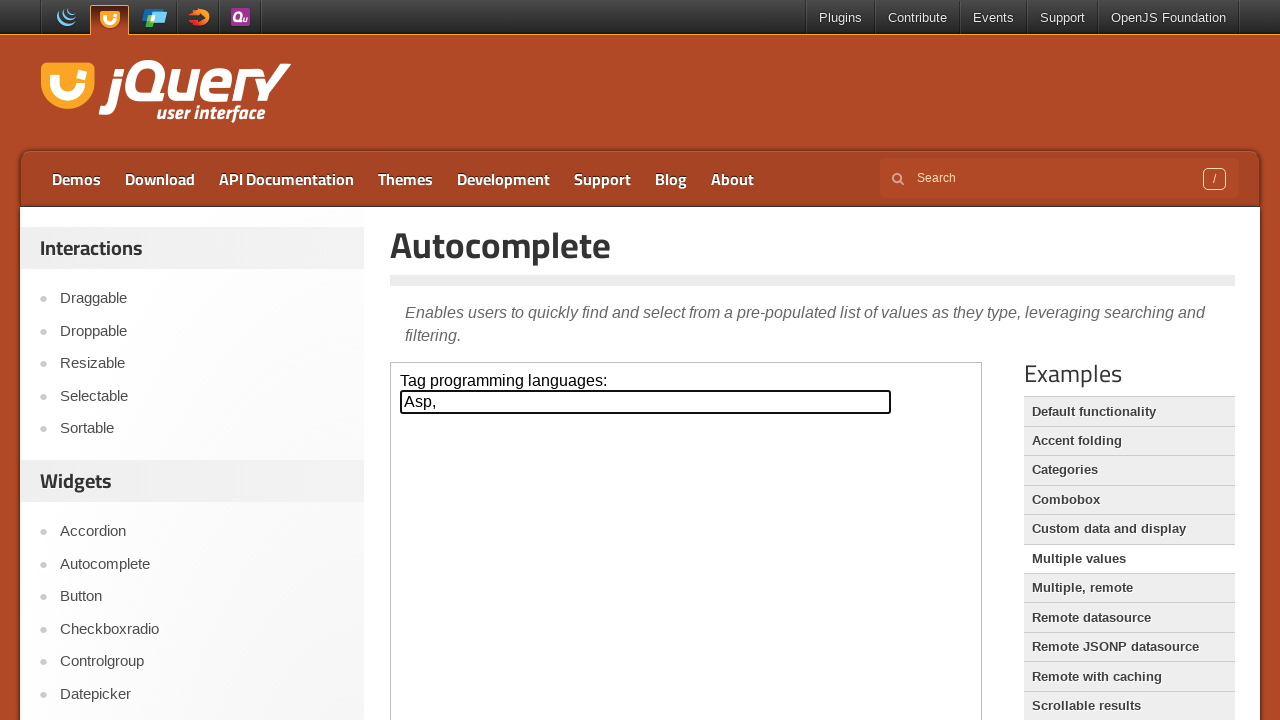

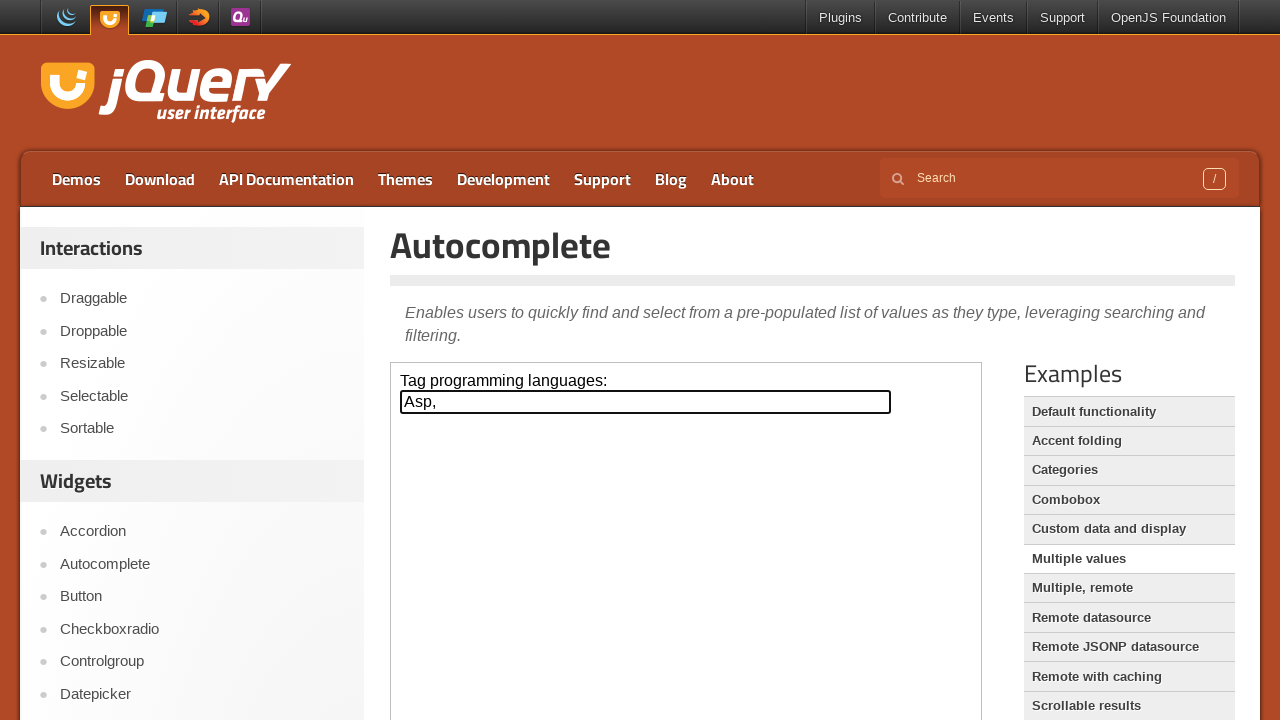